Tests explicit wait functionality by clicking a Start button and waiting for dynamically loaded content ("Hello World!") to appear on the page

Starting URL: https://the-internet.herokuapp.com/dynamic_loading/2

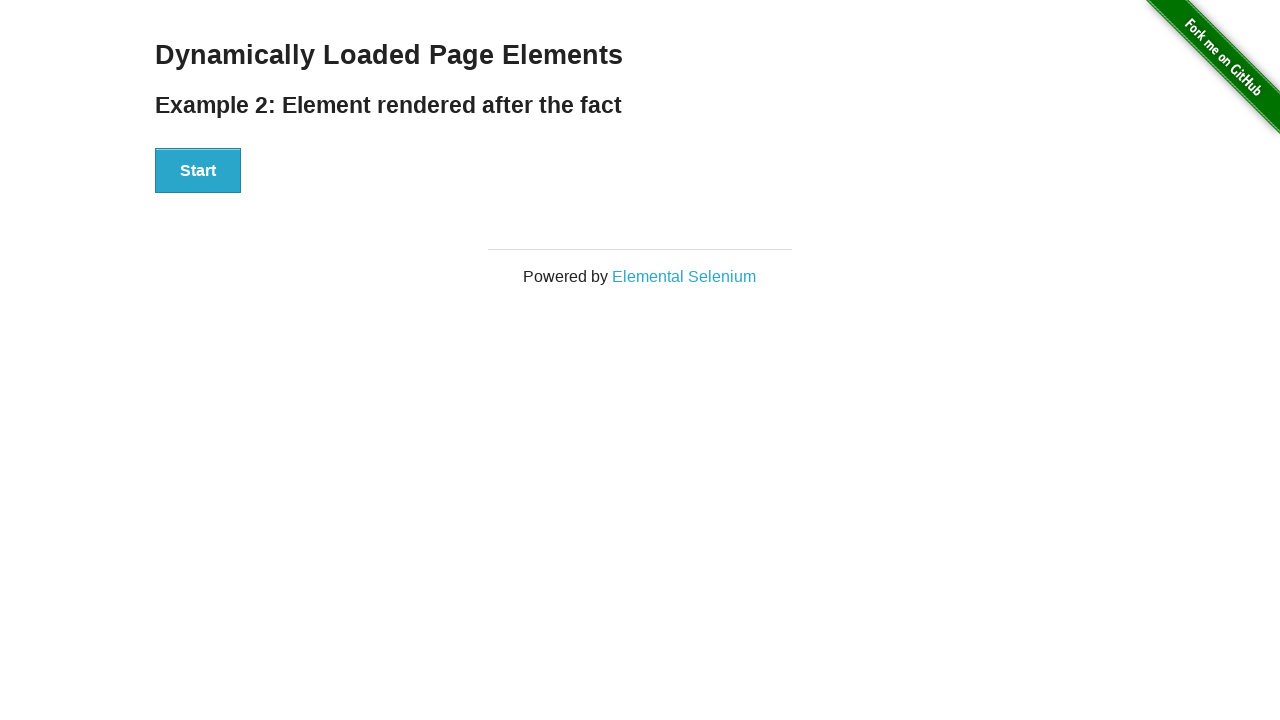

Clicked Start button to trigger dynamic content loading at (198, 171) on xpath=//button[text()='Start']
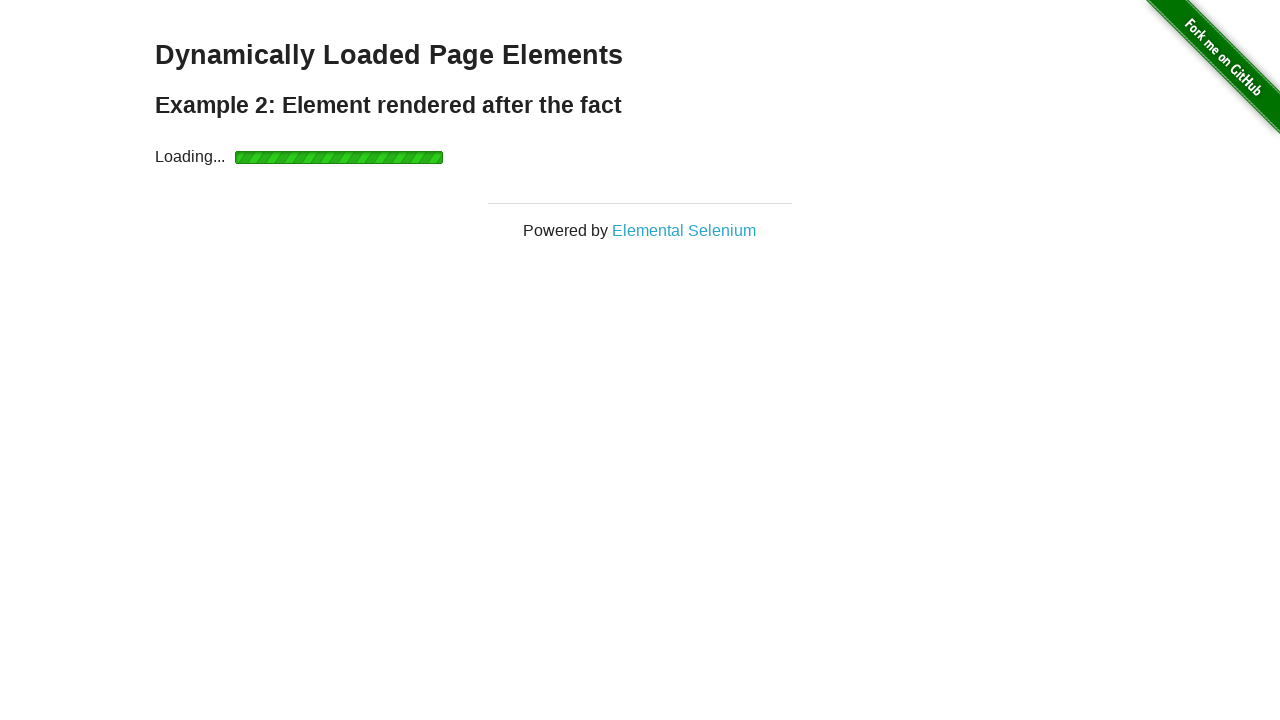

Waited for 'Hello World!' element to become visible
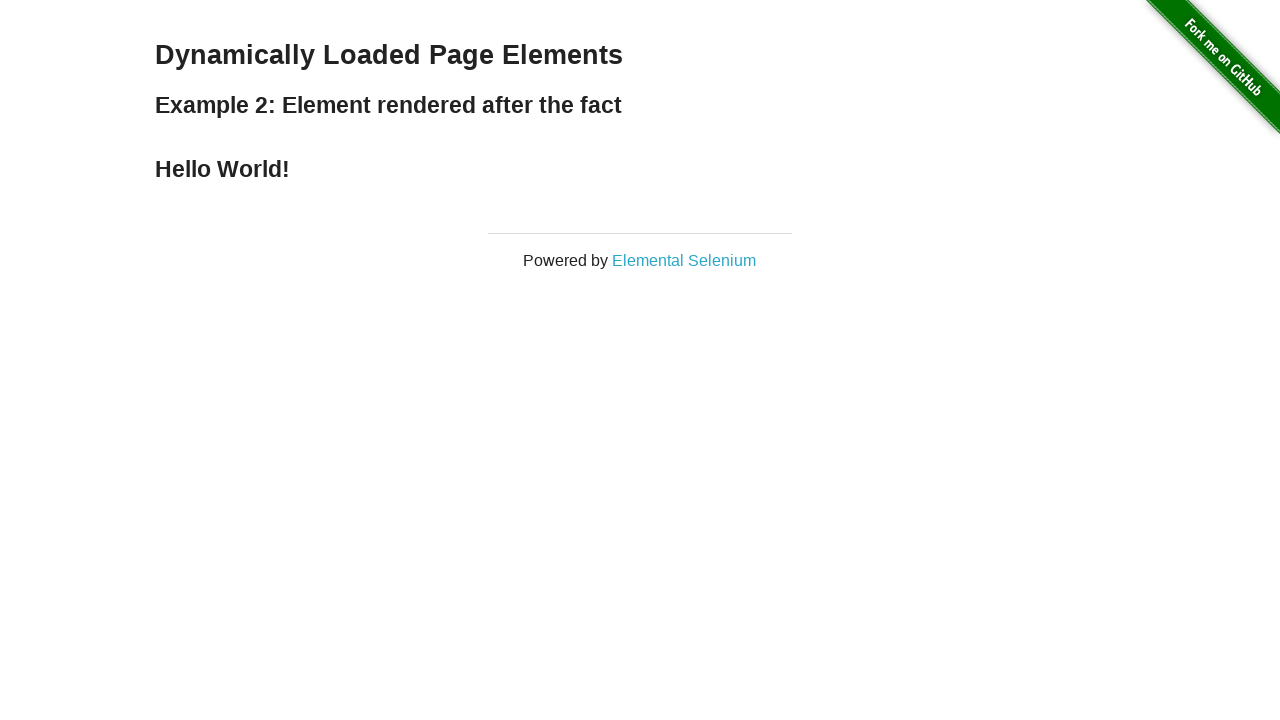

Located the 'Hello World!' element
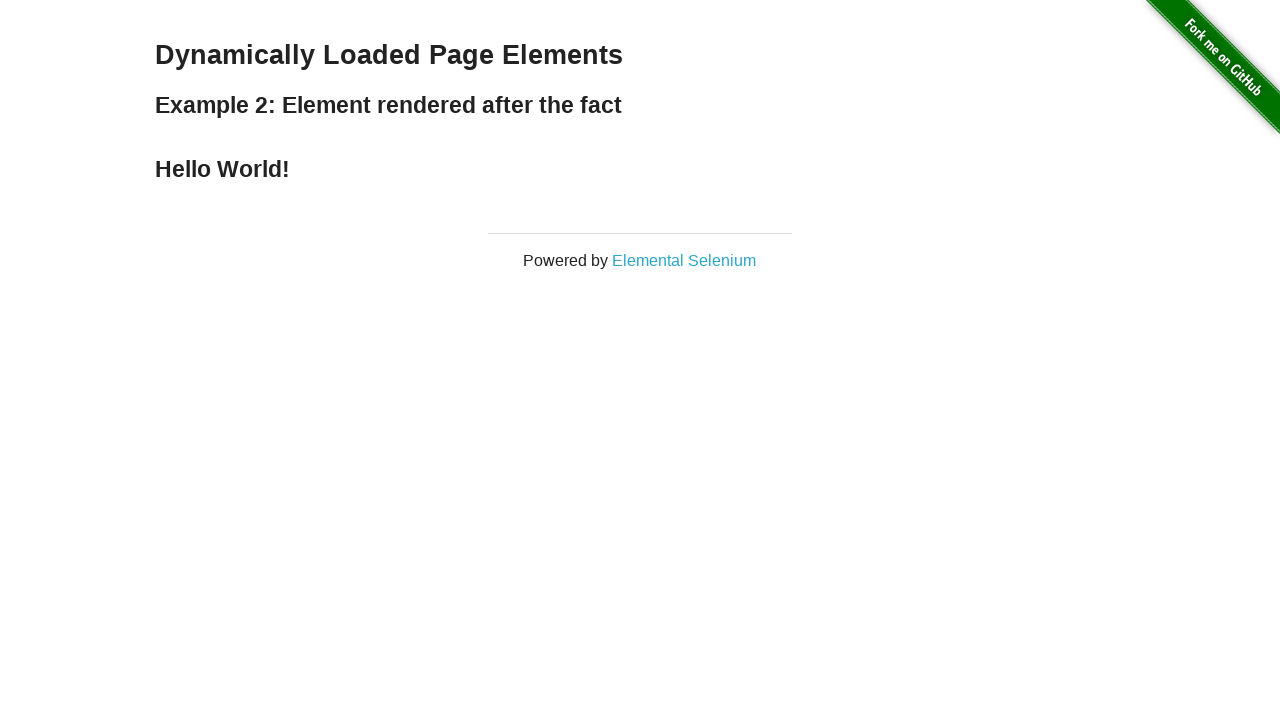

Verified that 'Hello World!' element is visible
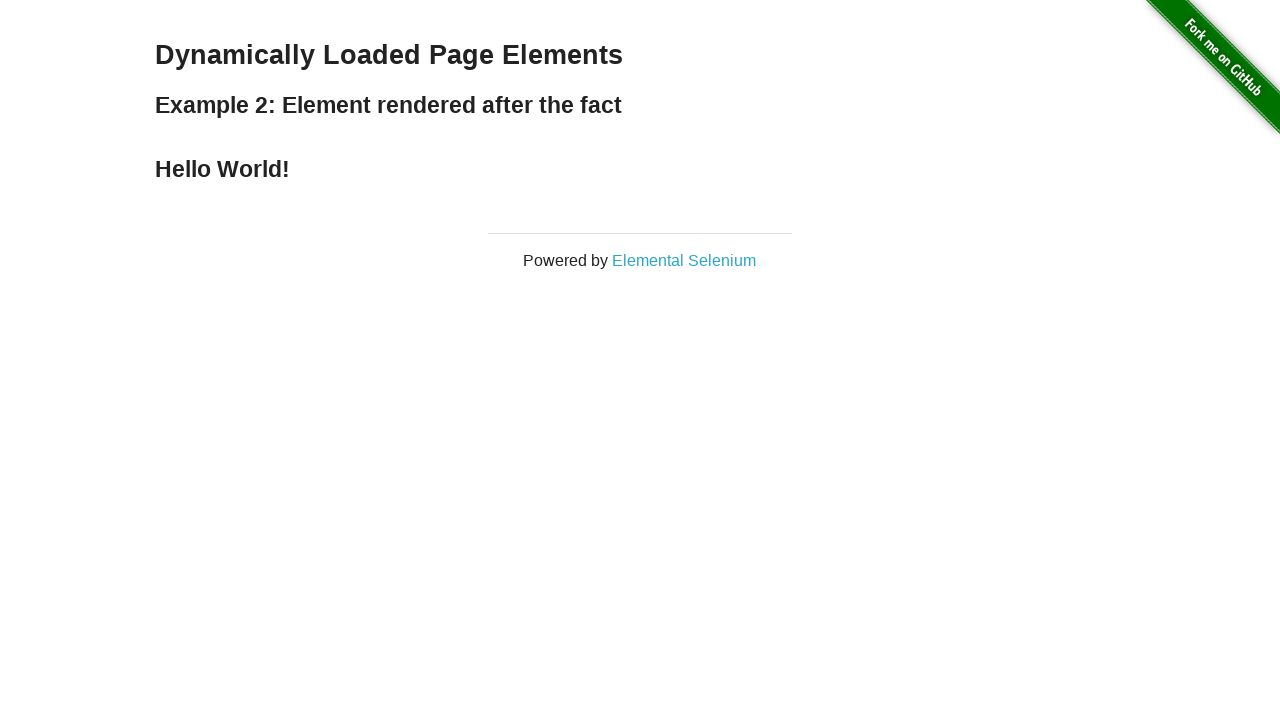

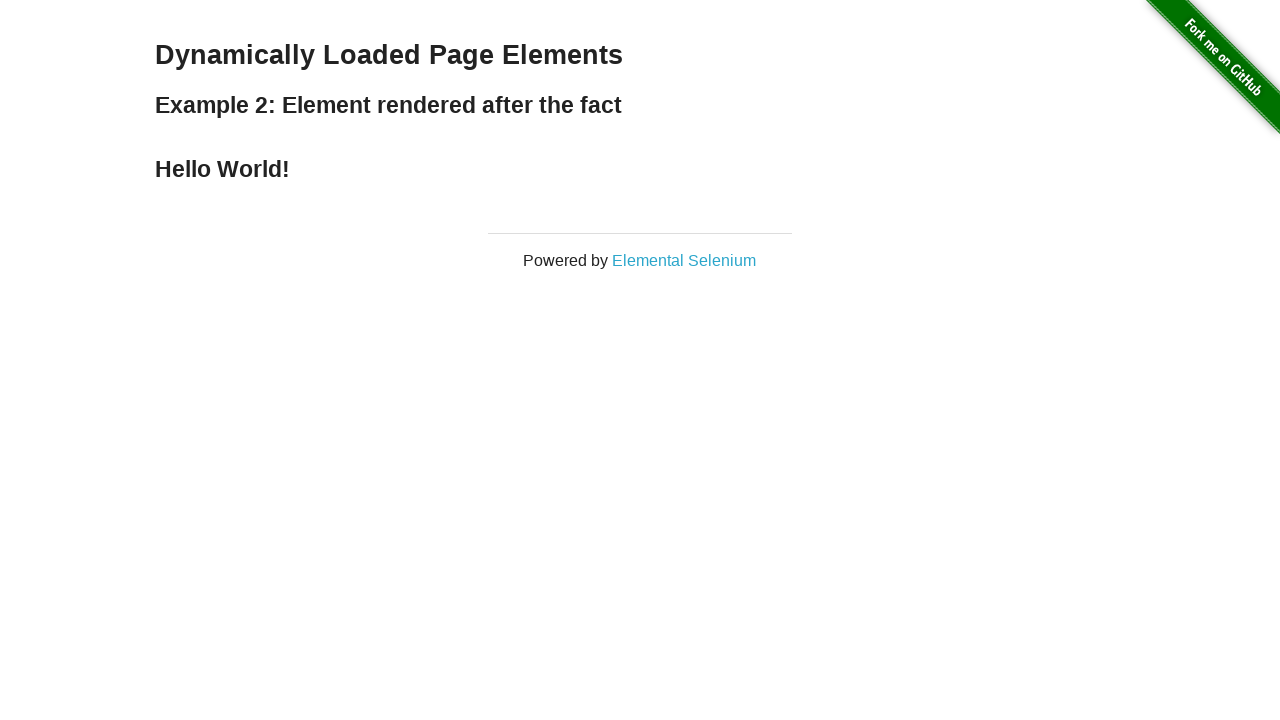